Tests signup form validation by leaving email field blank and verifying the required field error message

Starting URL: https://vue-demo.daniel-avellaneda.com

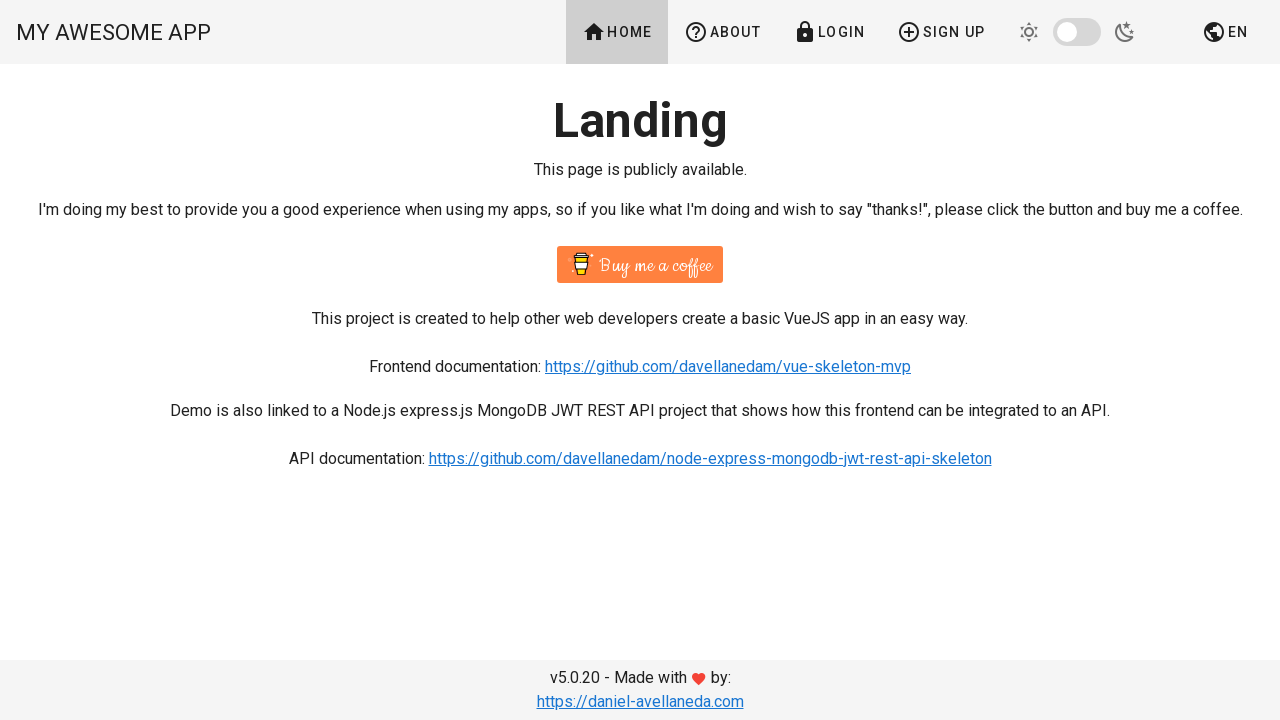

Clicked on Sign Up link at (941, 32) on #app > div.v-application--wrap > div > header > div > div.v-toolbar__items > a:n
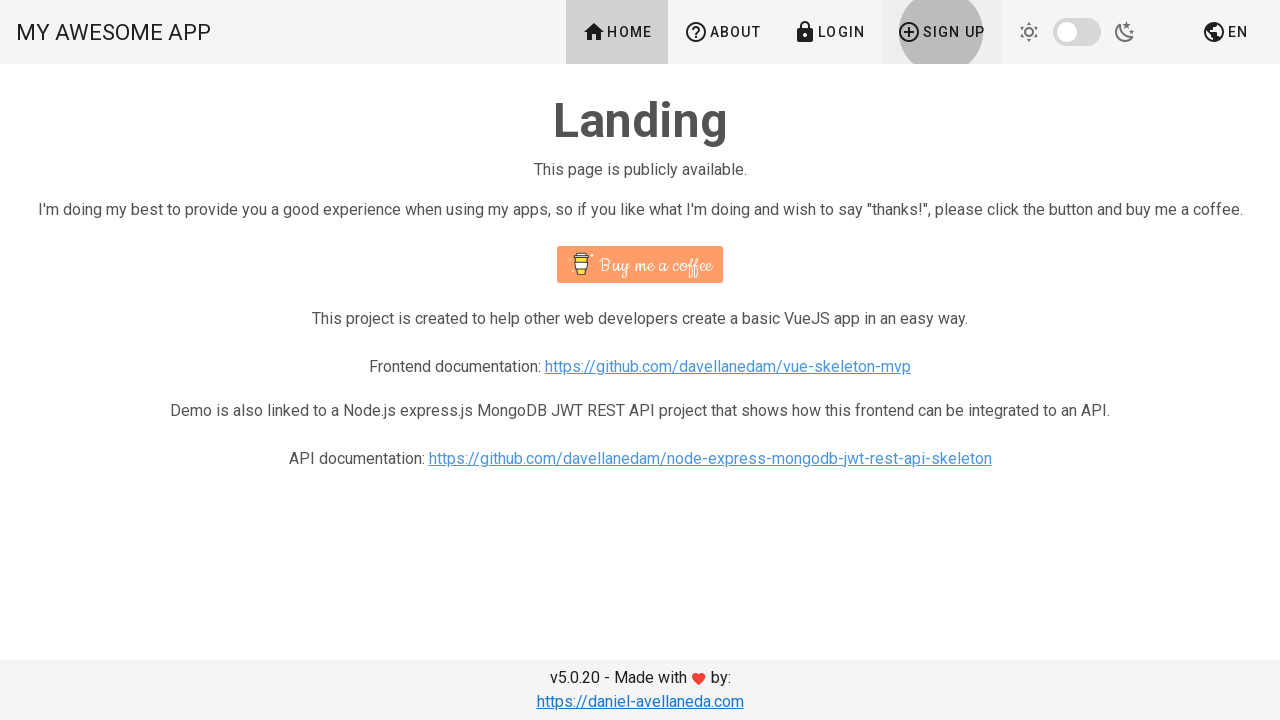

Filled name field with 'Test' on #name
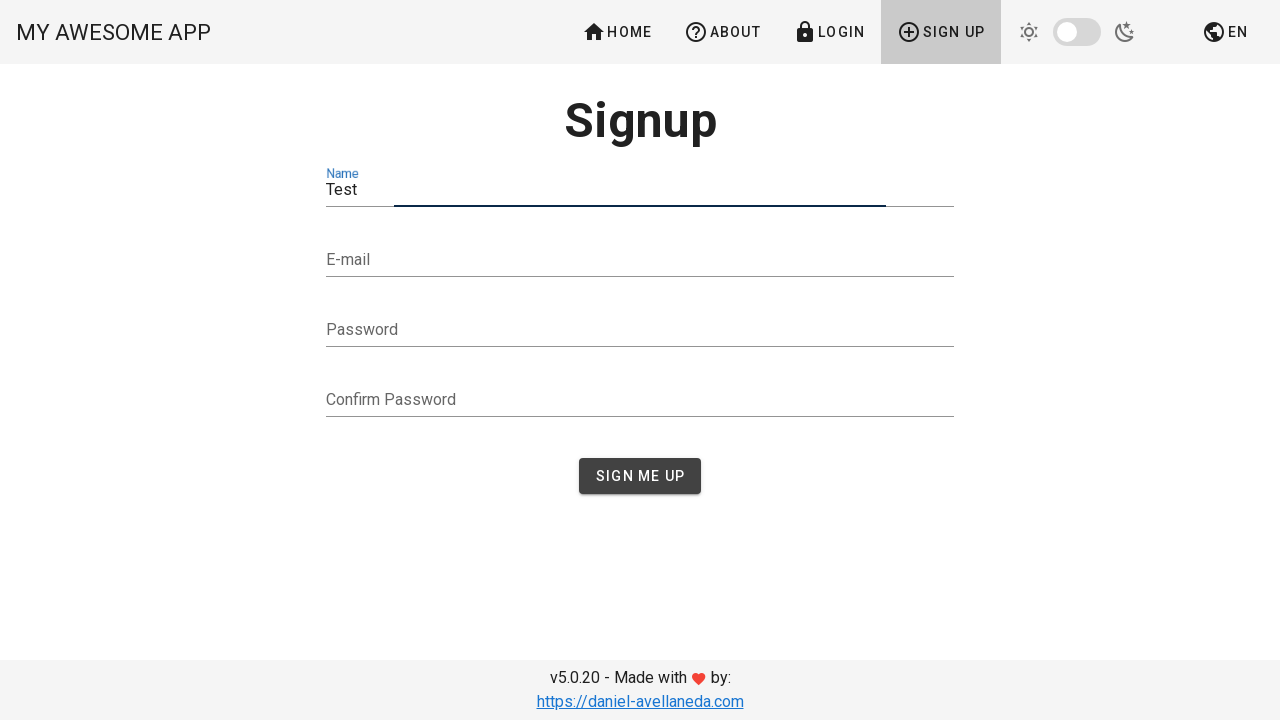

Filled password field with 'Test123!' on #password
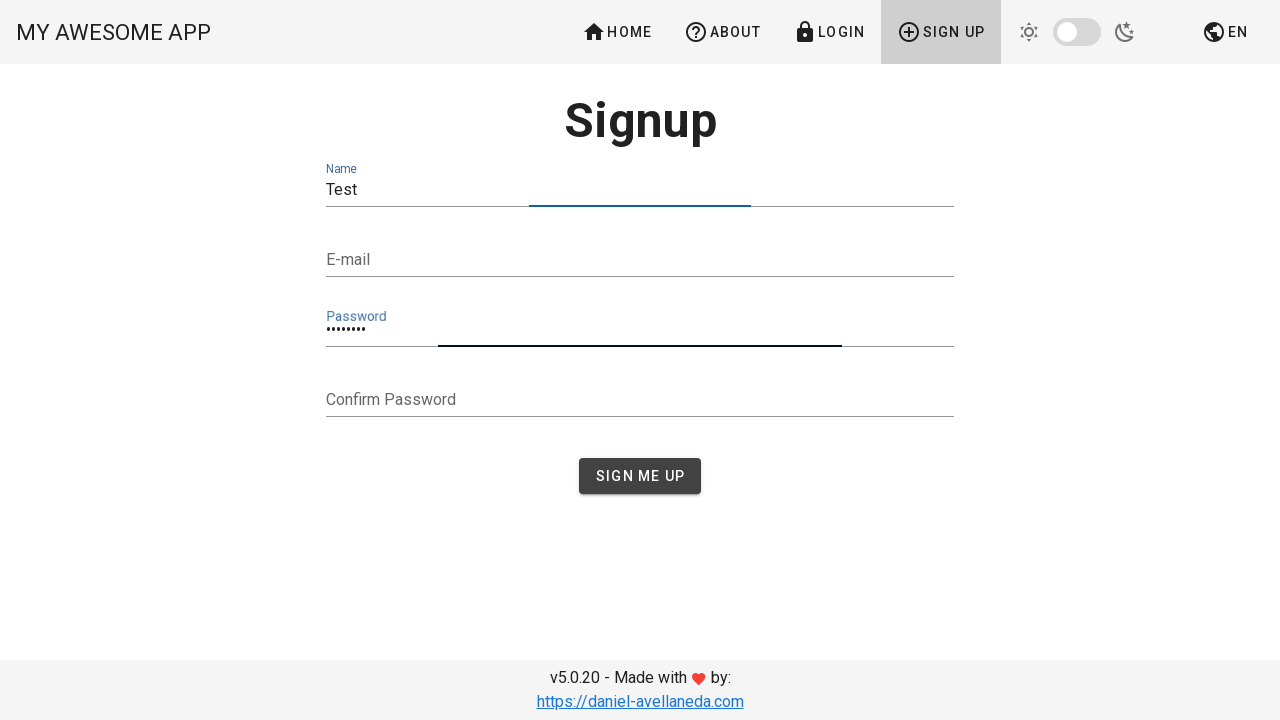

Filled confirm password field with 'Test123!' on #confirmPassword
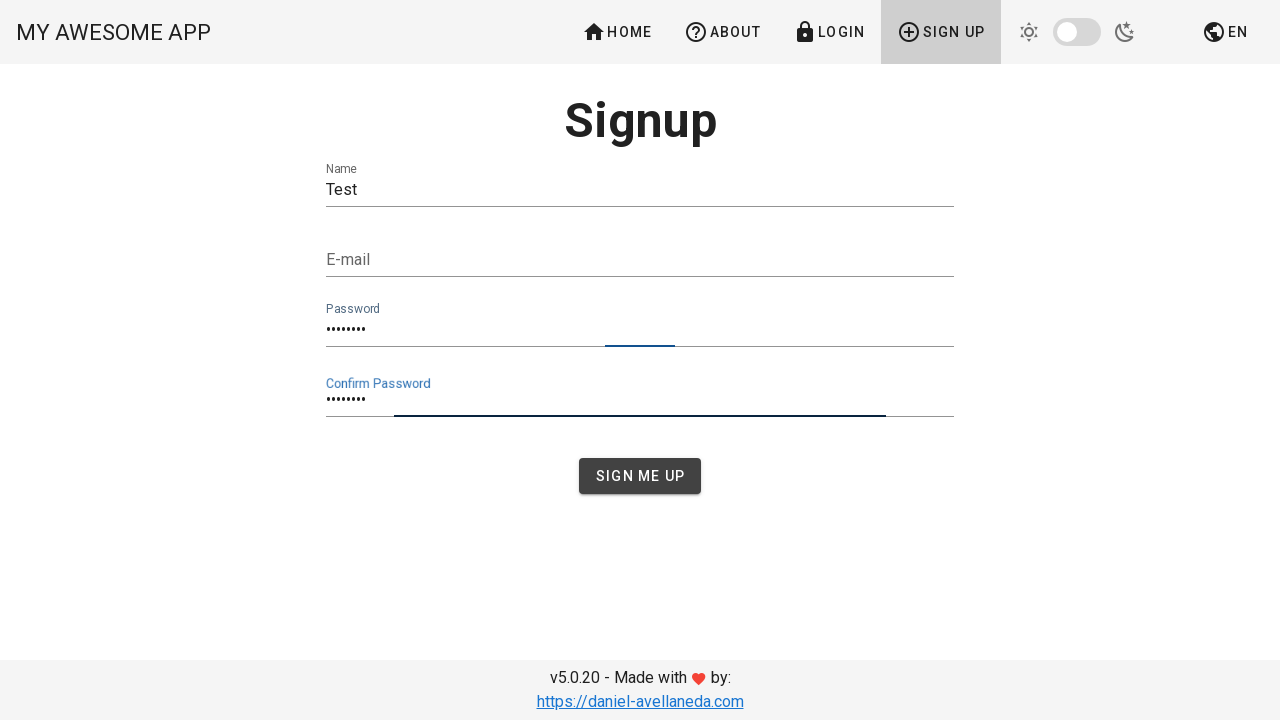

Clicked Sign me up button to submit form with blank email at (640, 476) on xpath=//span[contains(text(),'Sign me up')]
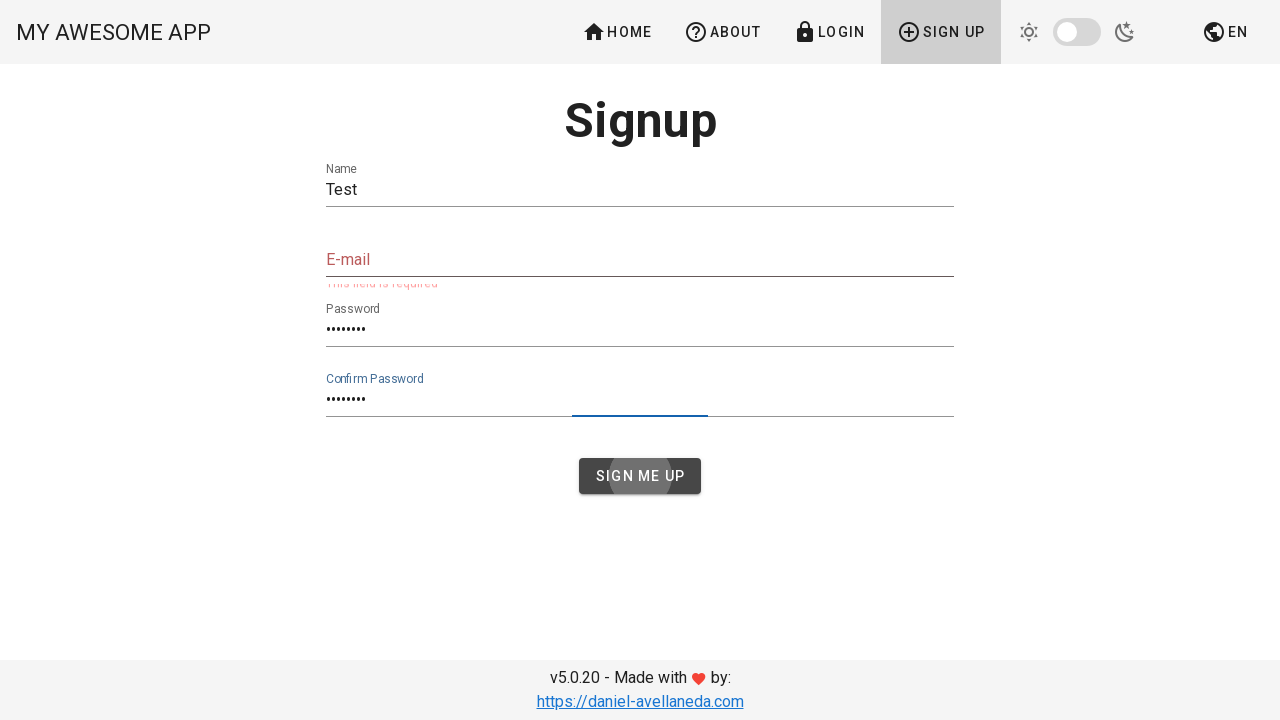

Located error message element for email field
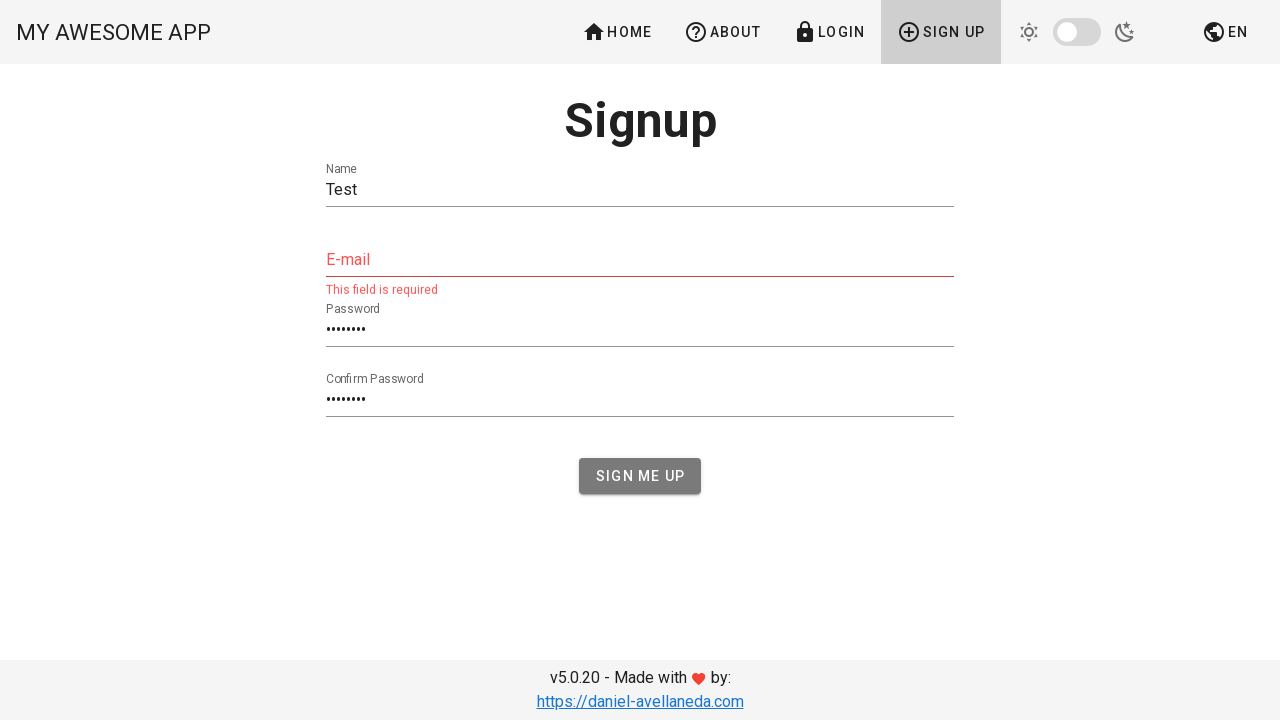

Verified error message 'This field is required' is displayed for blank email field
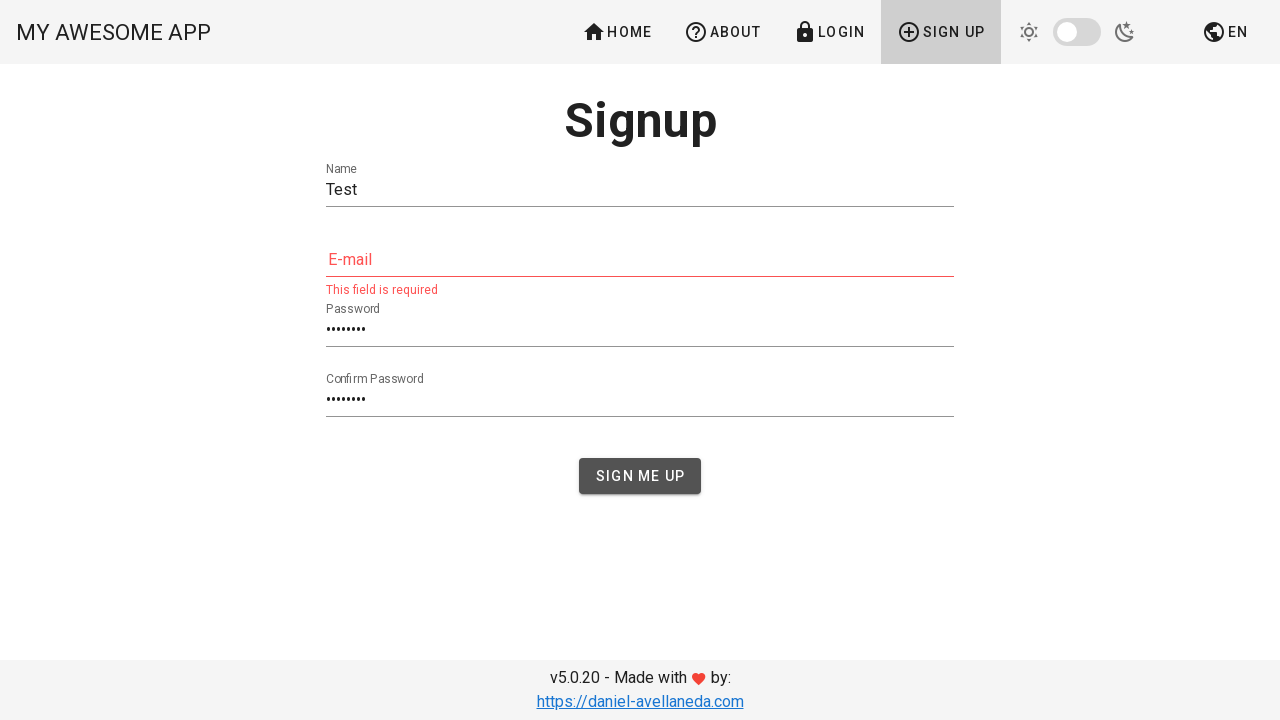

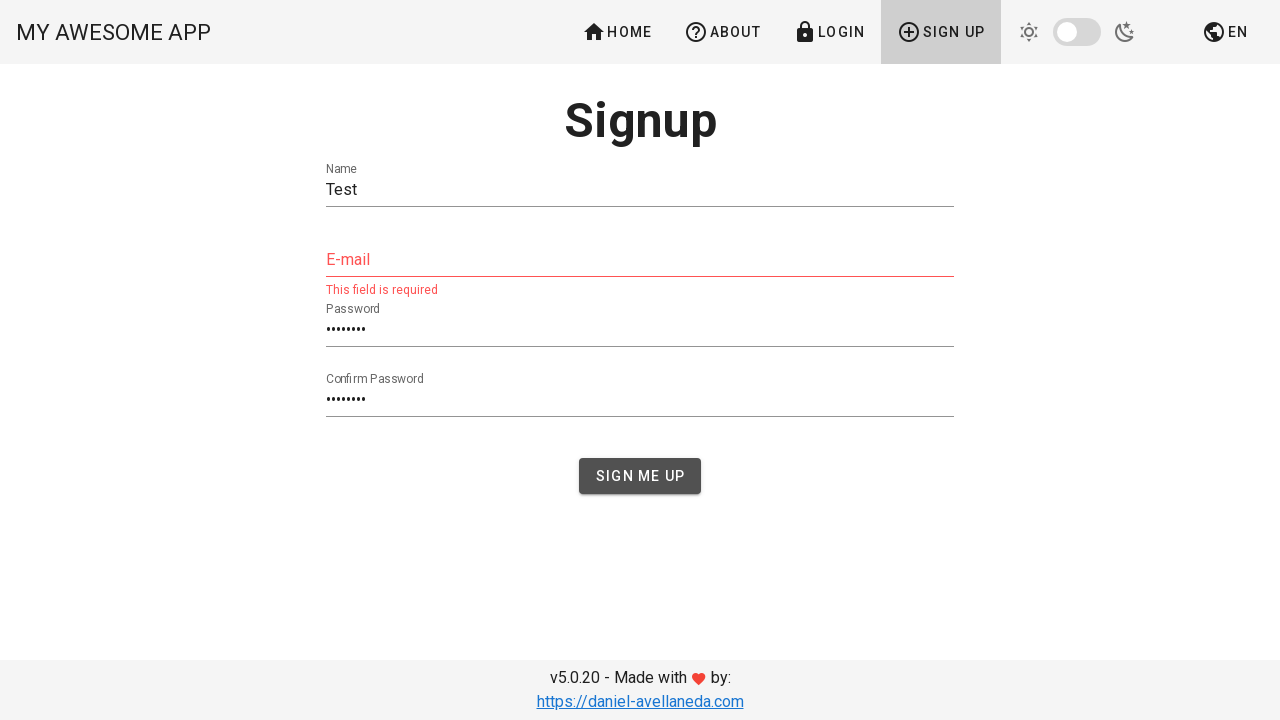